Tests division operation (7/4=1.75) on Build 5 of the calculator

Starting URL: https://testsheepnz.github.io/BasicCalculator

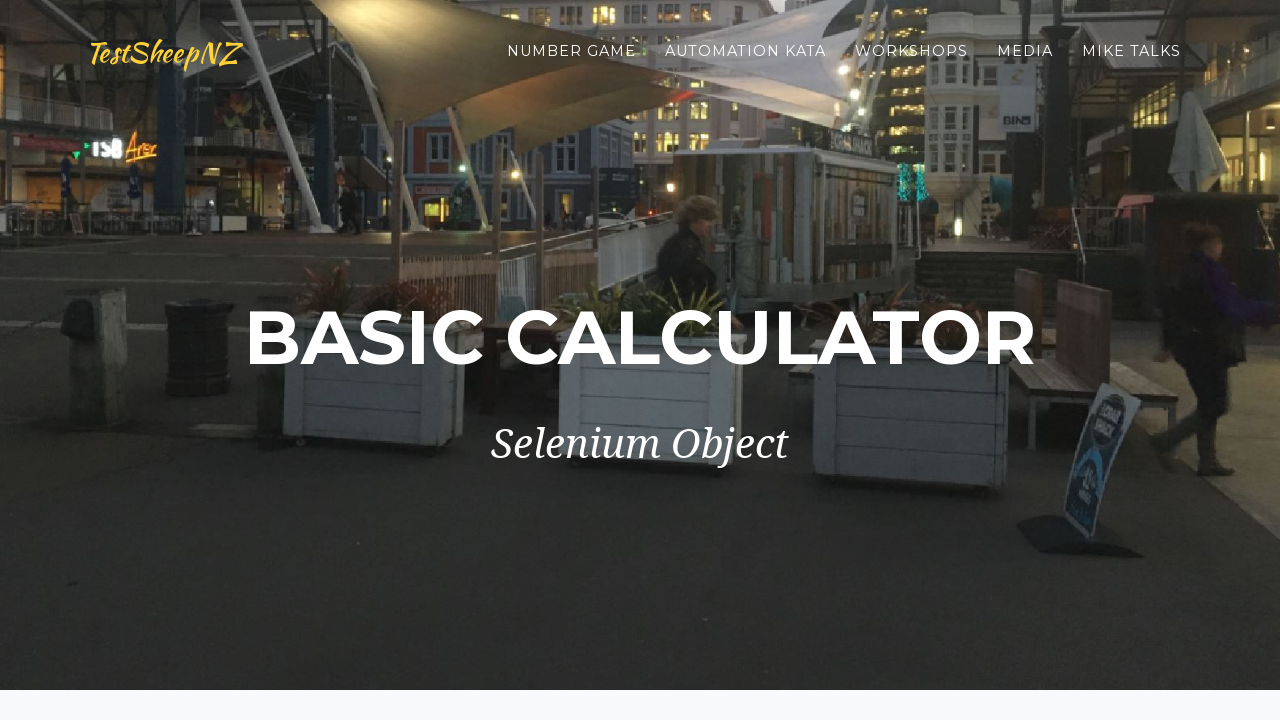

Selected Build 5 from build dropdown on #selectBuild
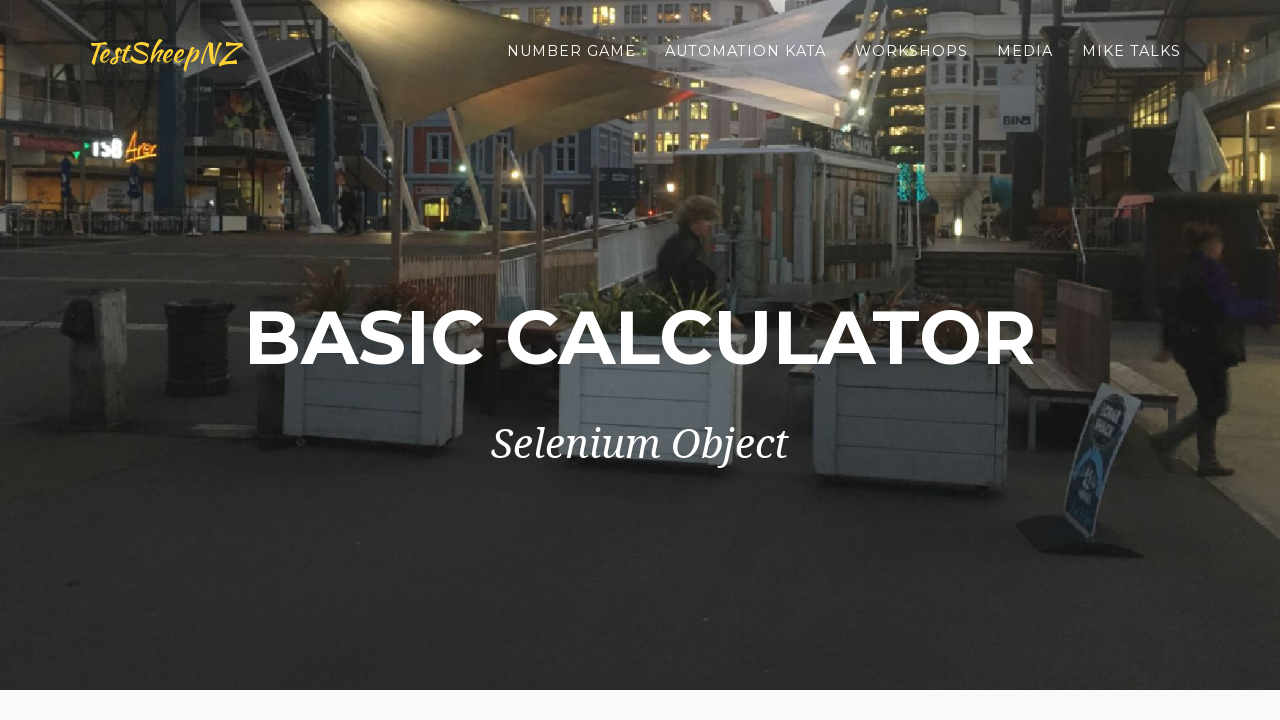

Selected division operation (option 3) from operation dropdown on #selectOperationDropdown
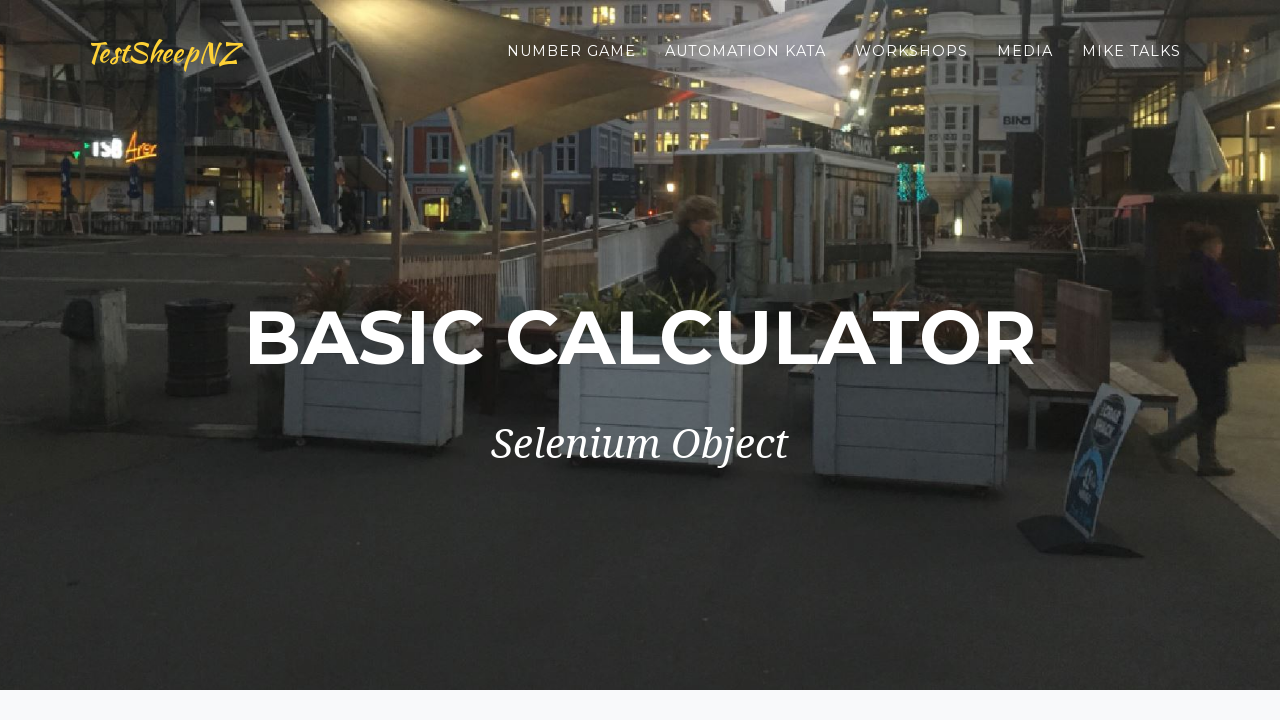

Entered 7 in the first number field on #number1Field
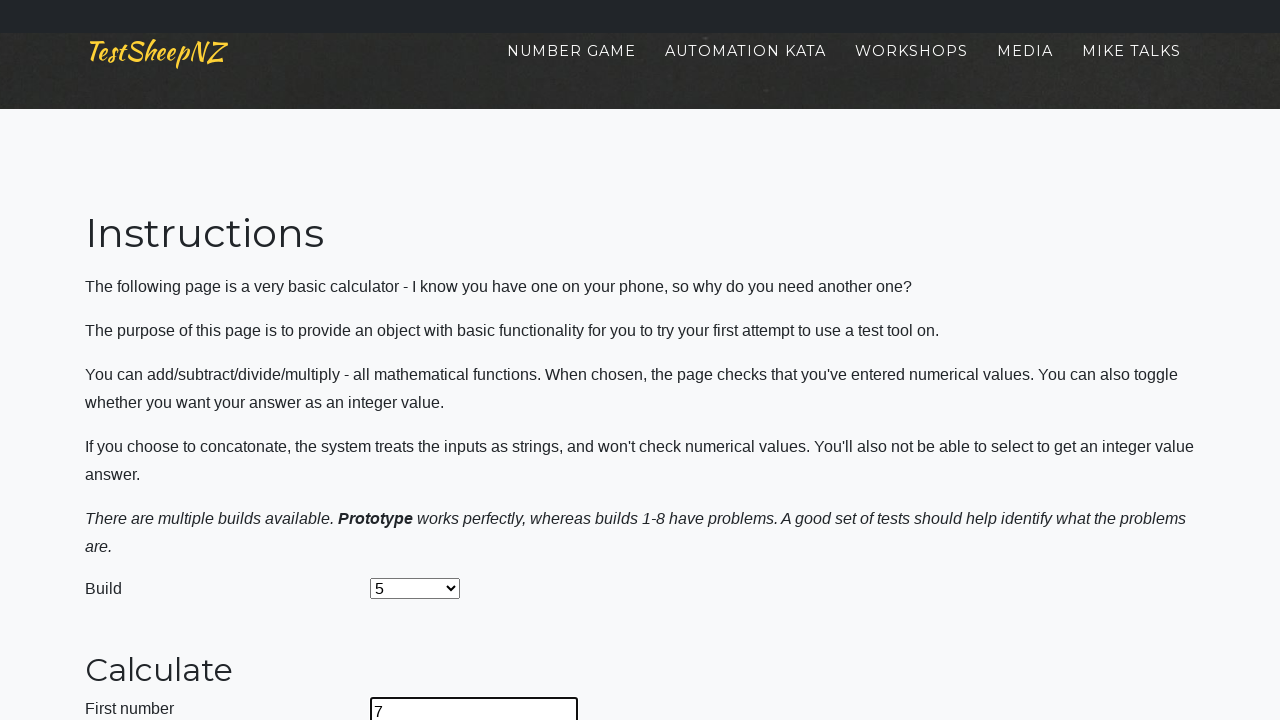

Entered 4 in the second number field on #number2Field
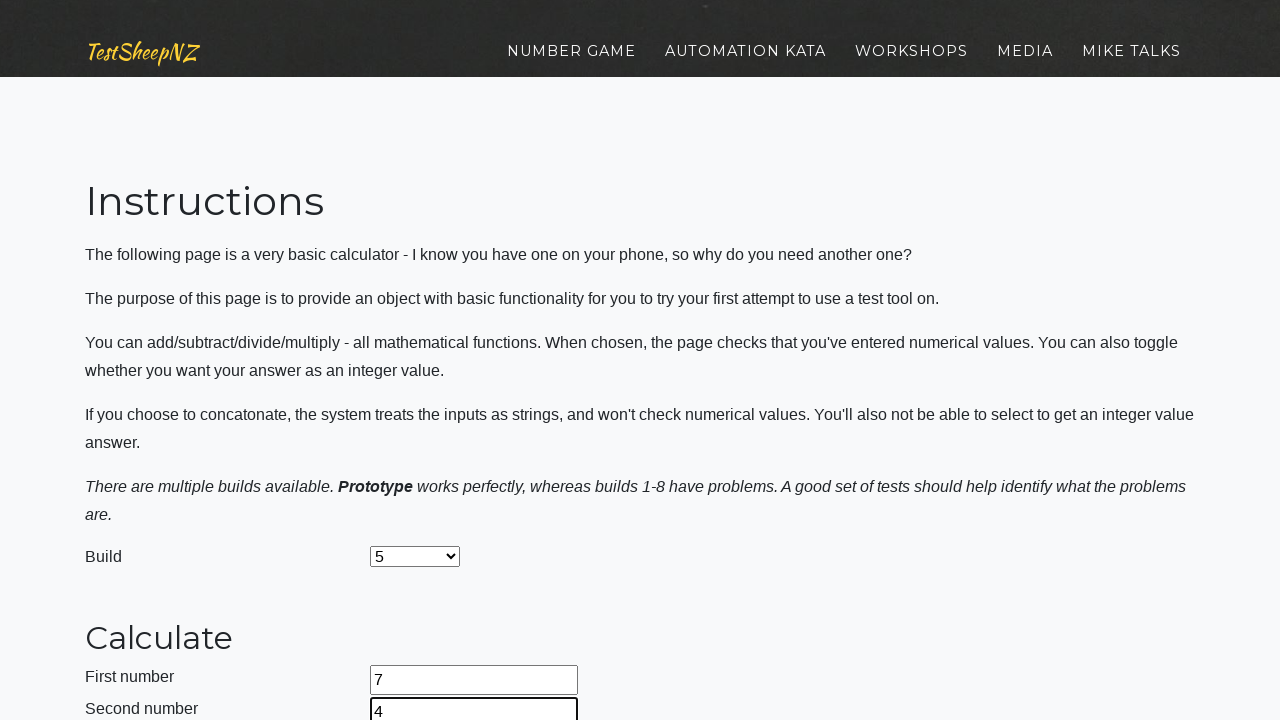

Clicked calculate button to perform division (7/4) at (422, 361) on #calculateButton
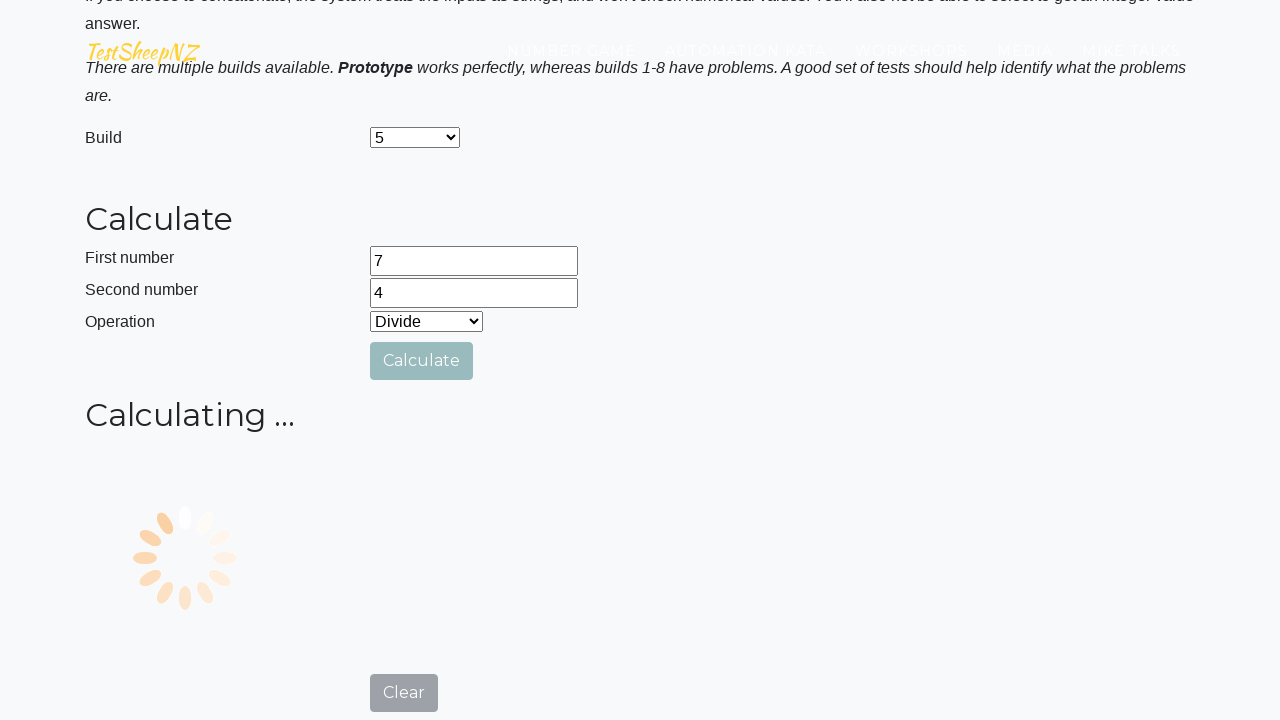

Verified division result: 7/4 = 1.75
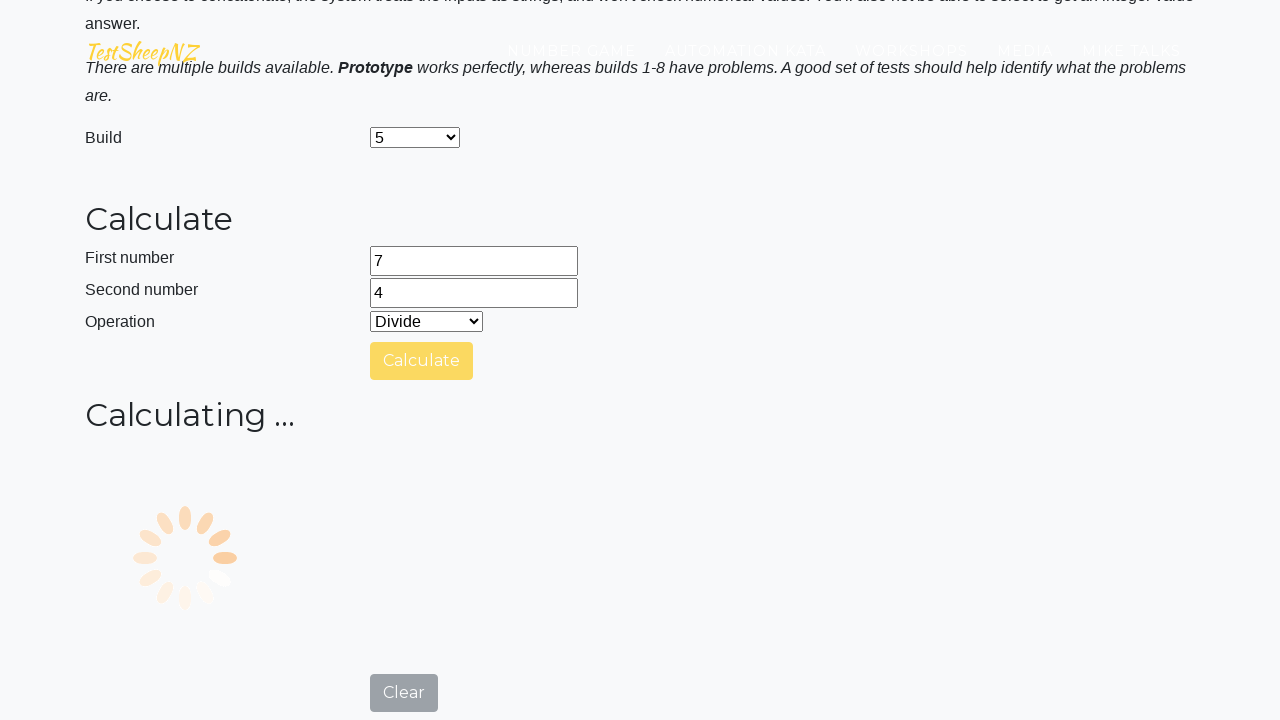

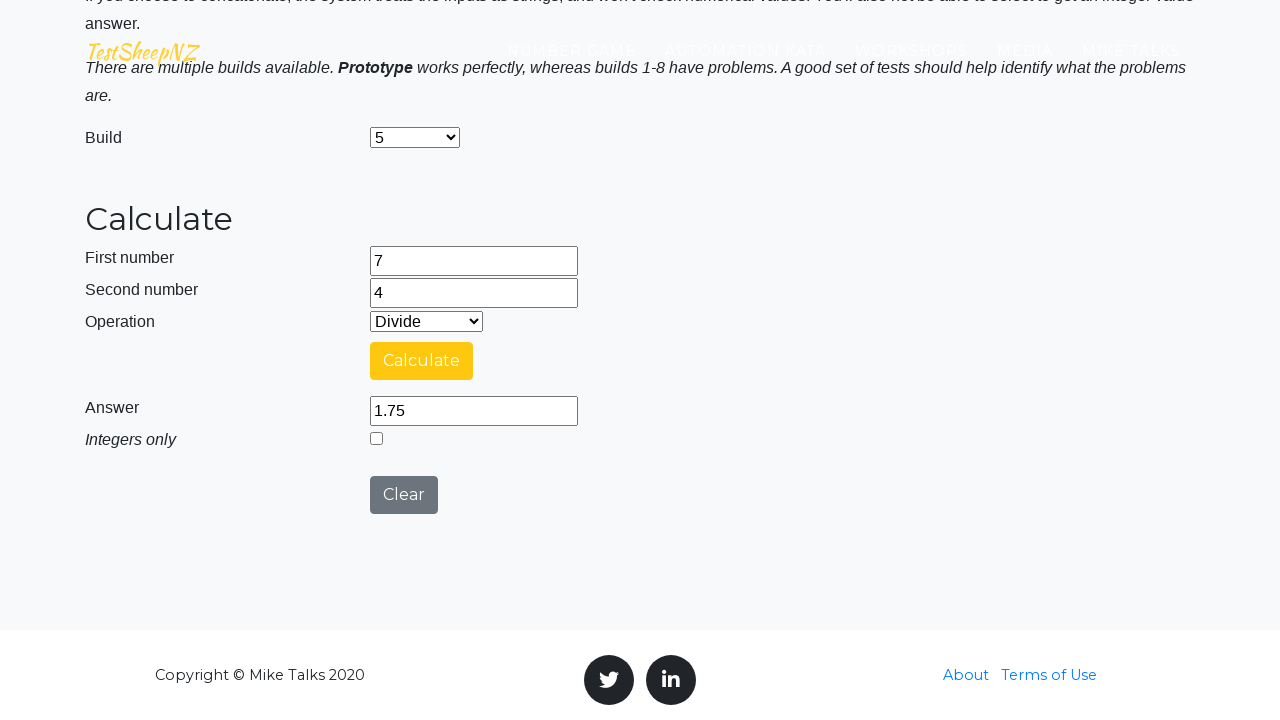